Tests table handling functionality by verifying table structure (columns and rows count), selecting a checkbox for a specific product (Smartwatch), and navigating through pagination to view all product details.

Starting URL: https://testautomationpractice.blogspot.com/

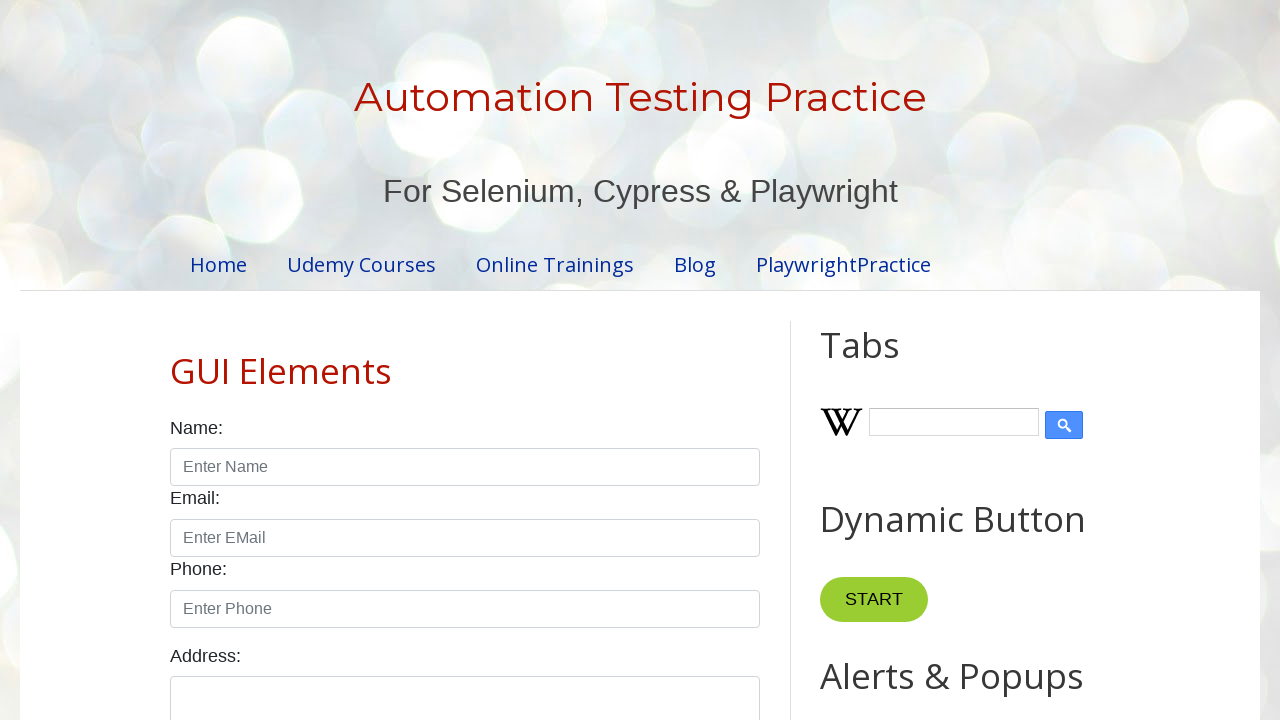

Located product table element
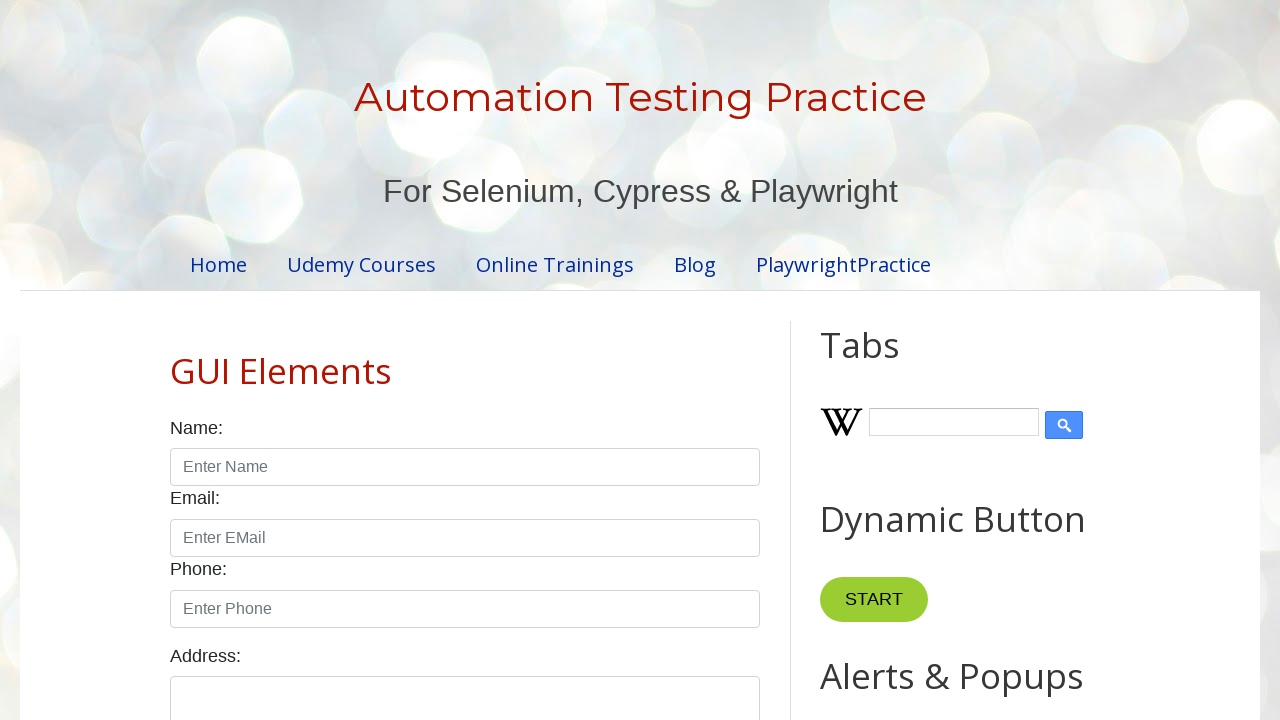

Located table header columns
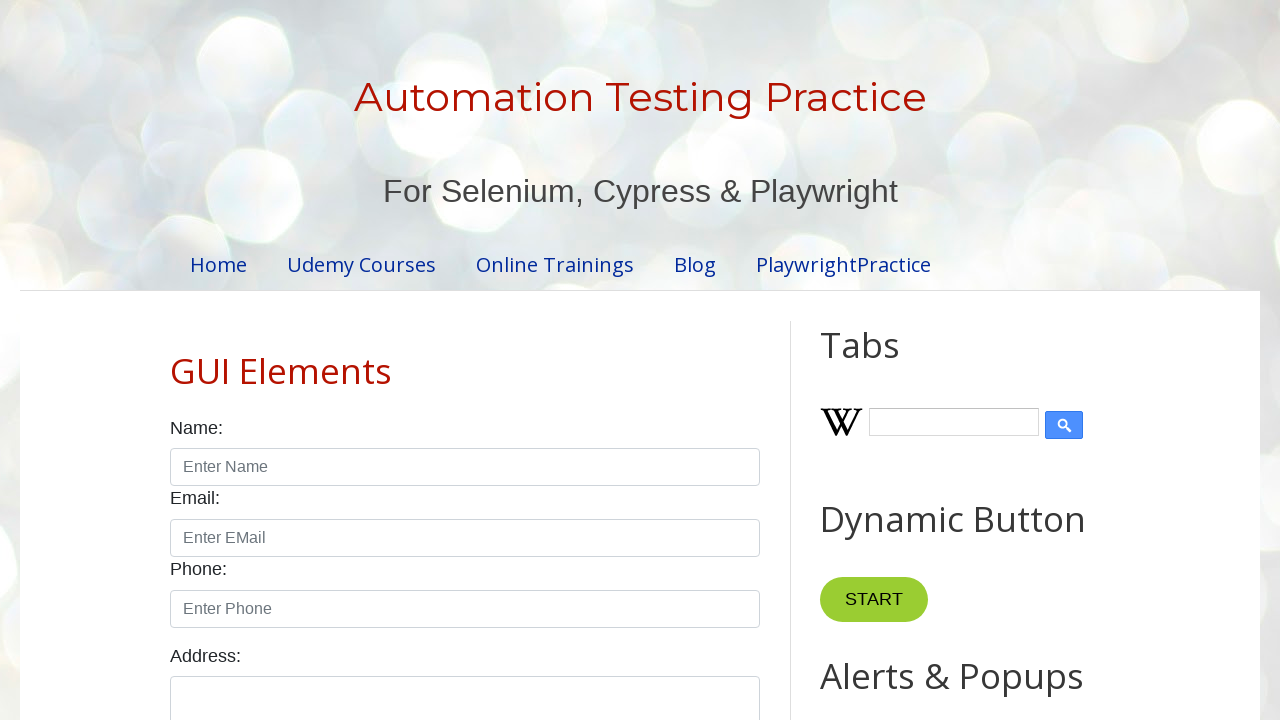

Verified table has 4 columns
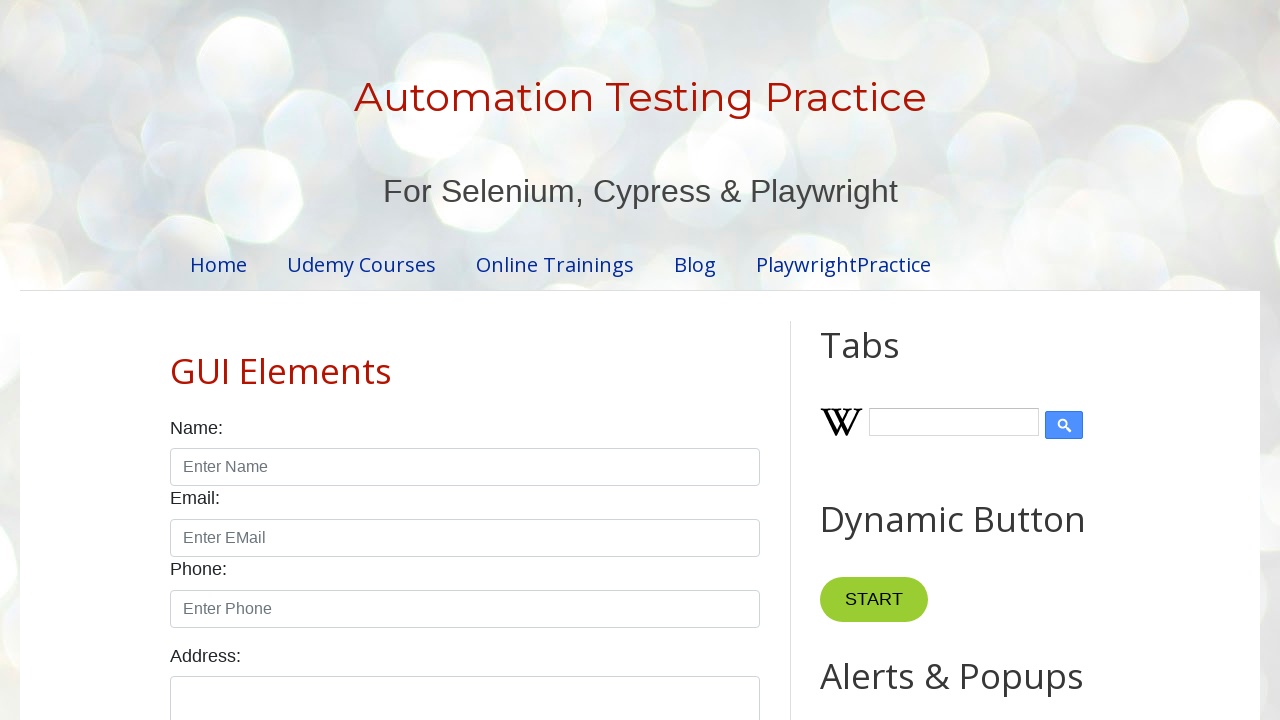

Located table body rows
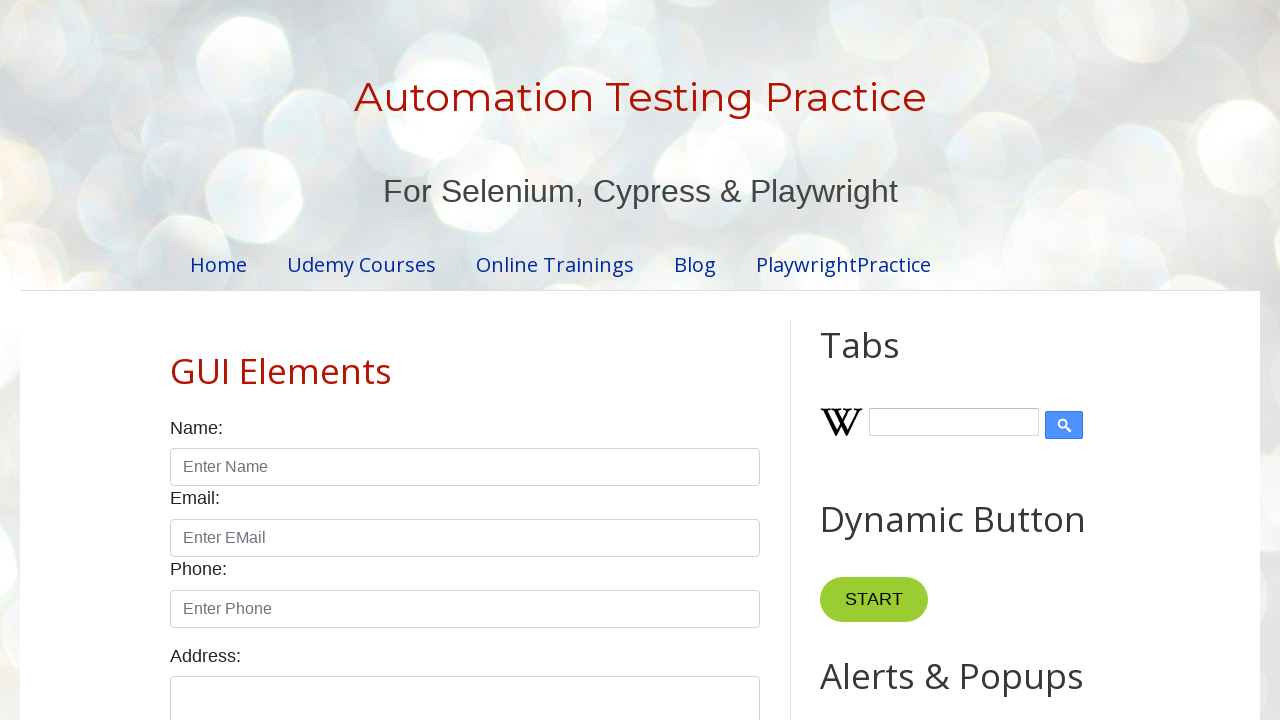

Verified table has 5 rows
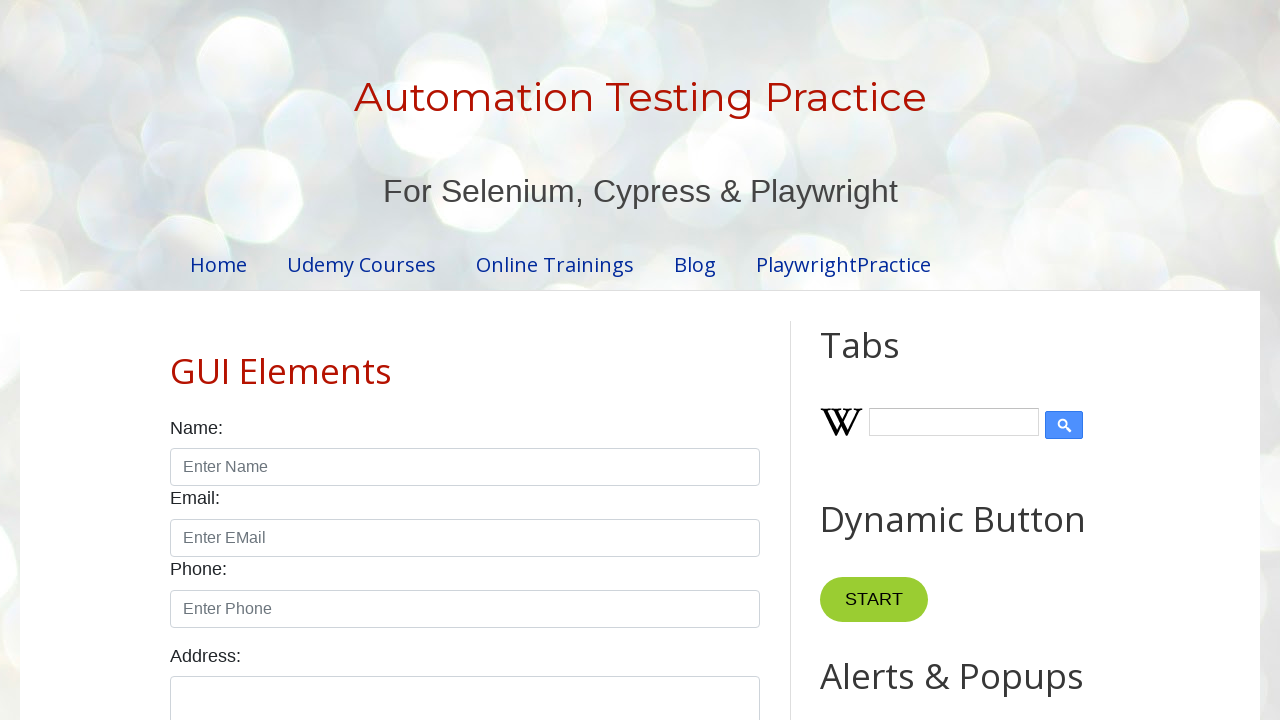

Found row containing 'Smartwatch'
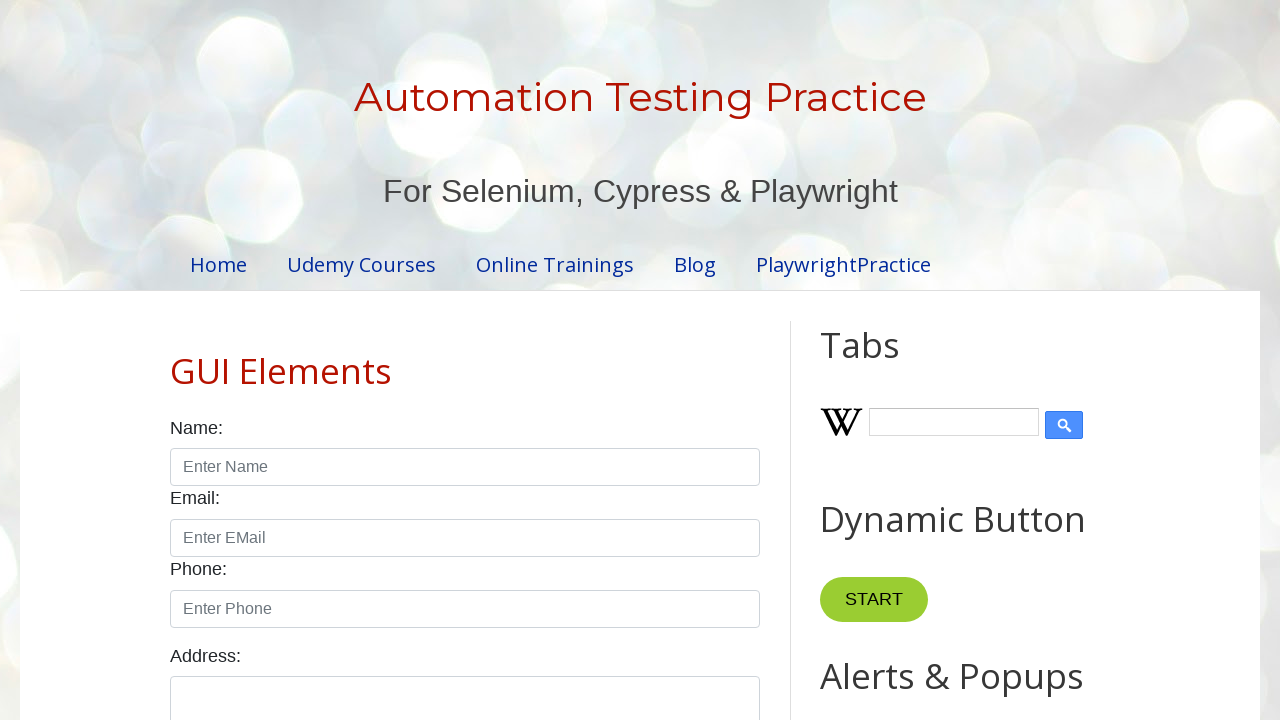

Located checkbox in Smartwatch row
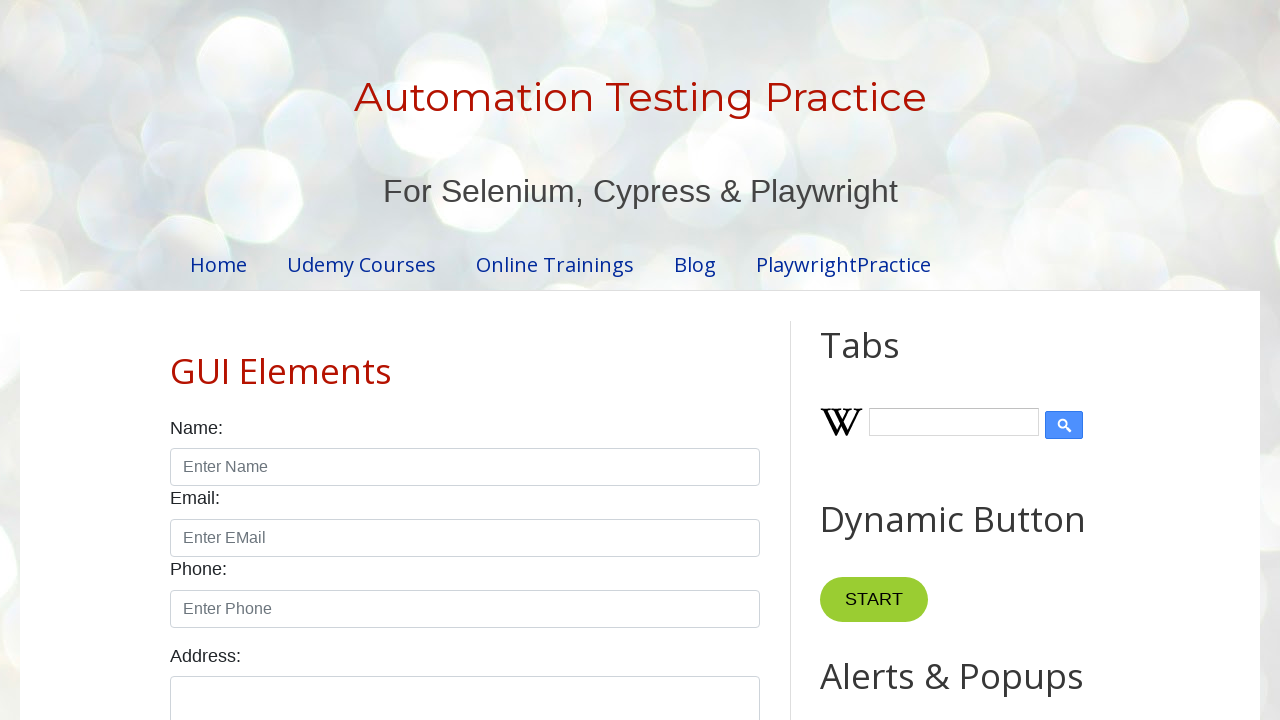

Checked checkbox for Smartwatch product at (651, 361) on #productTable >> tbody tr >> internal:has-text="Smartwatch"i >> input[type="chec
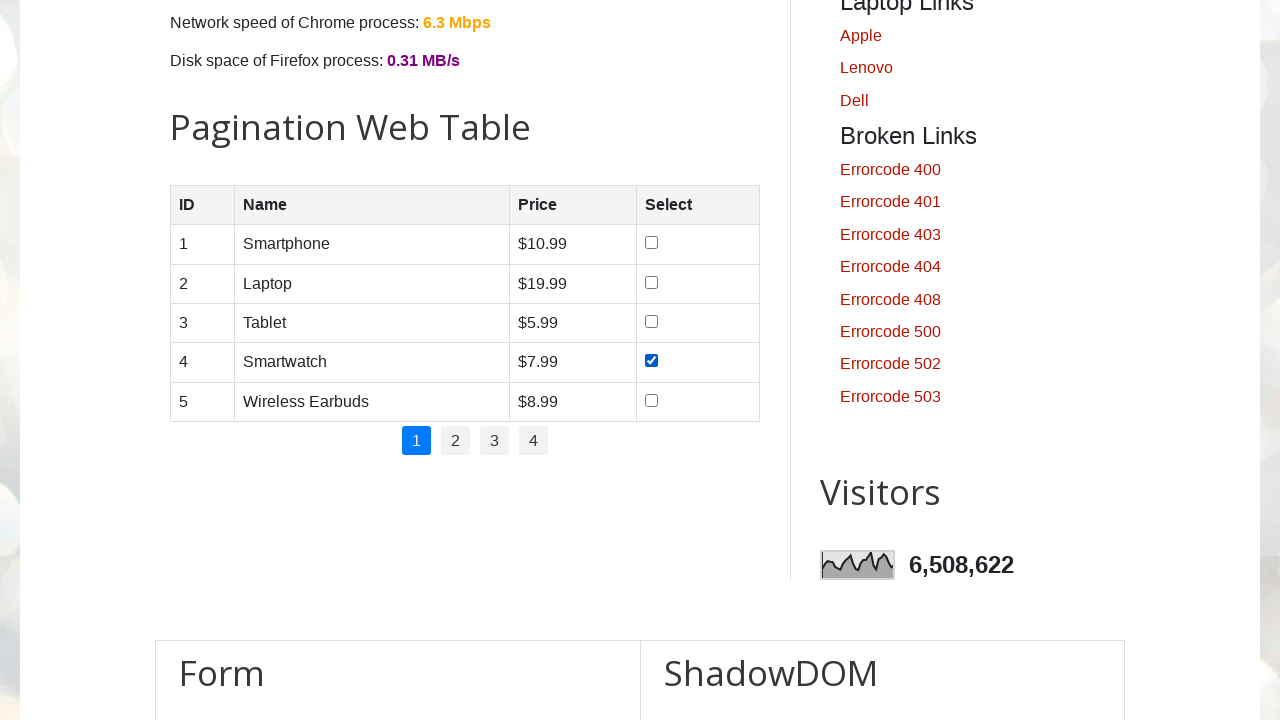

Located pagination links
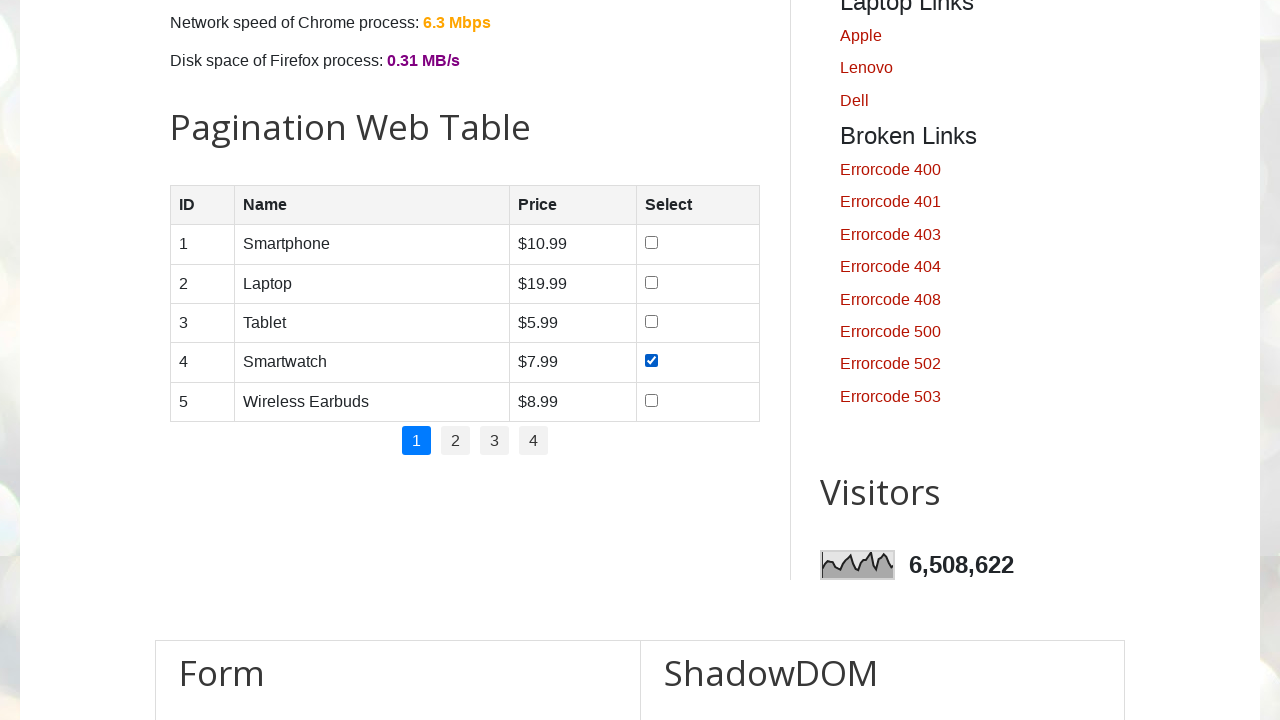

Counted 4 pagination page links
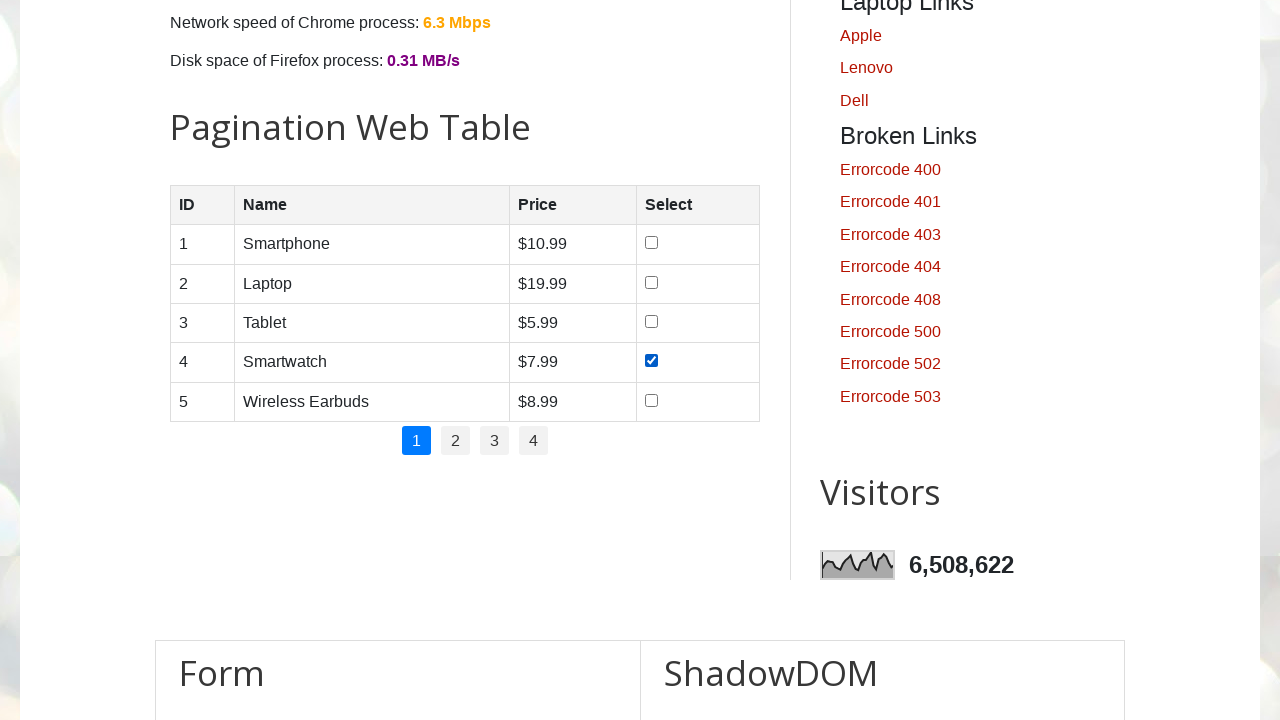

Clicked pagination link for page 1 at (456, 441) on #pagination li a >> nth=1
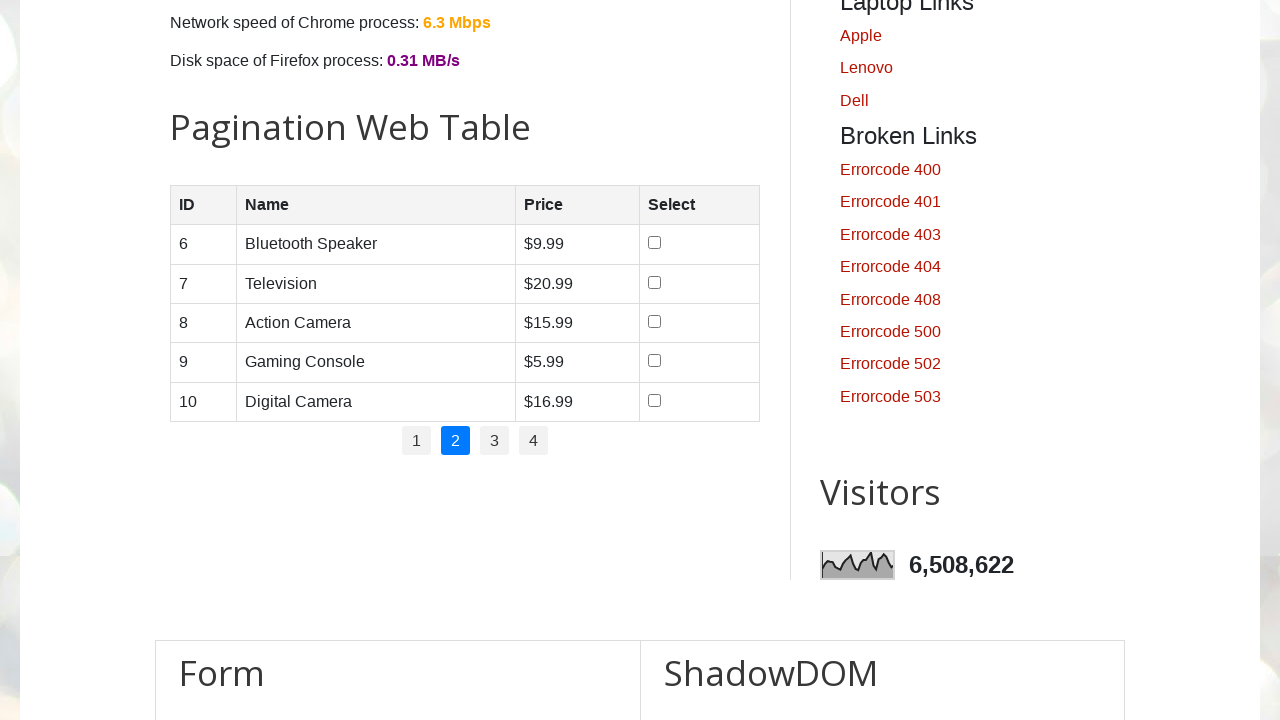

Waited for page to load after pagination click
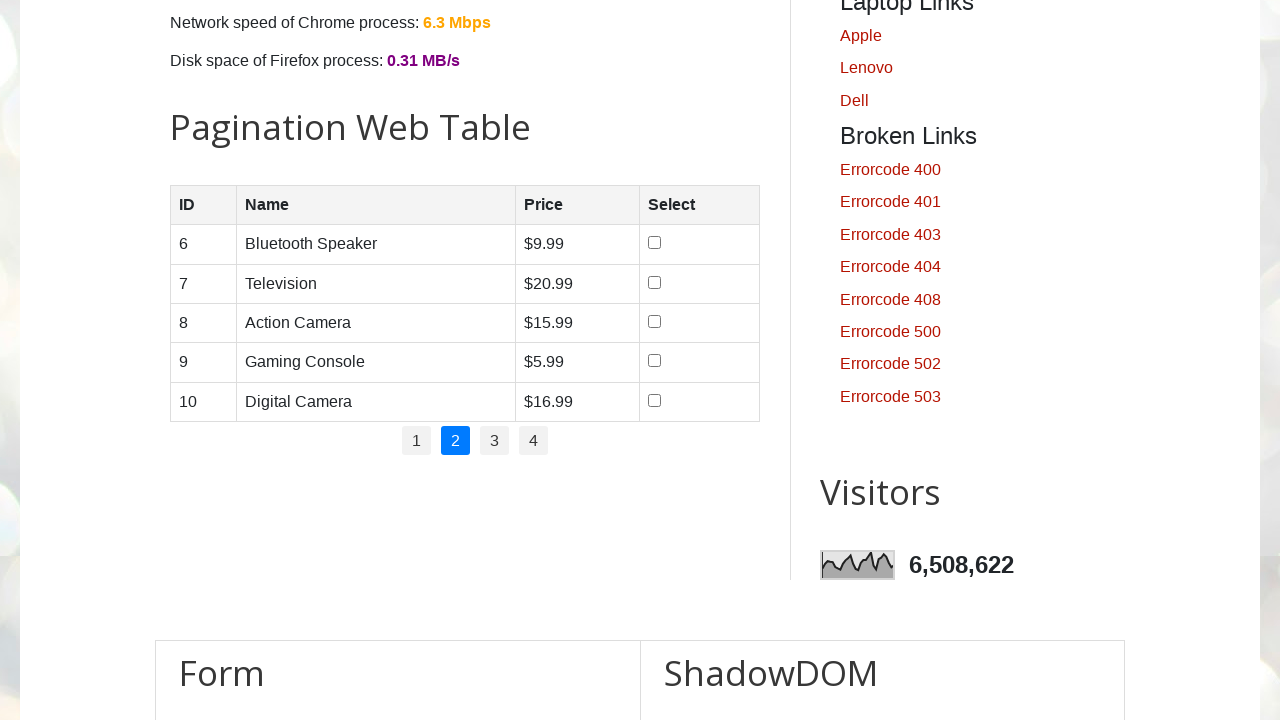

Clicked pagination link for page 2 at (494, 441) on #pagination li a >> nth=2
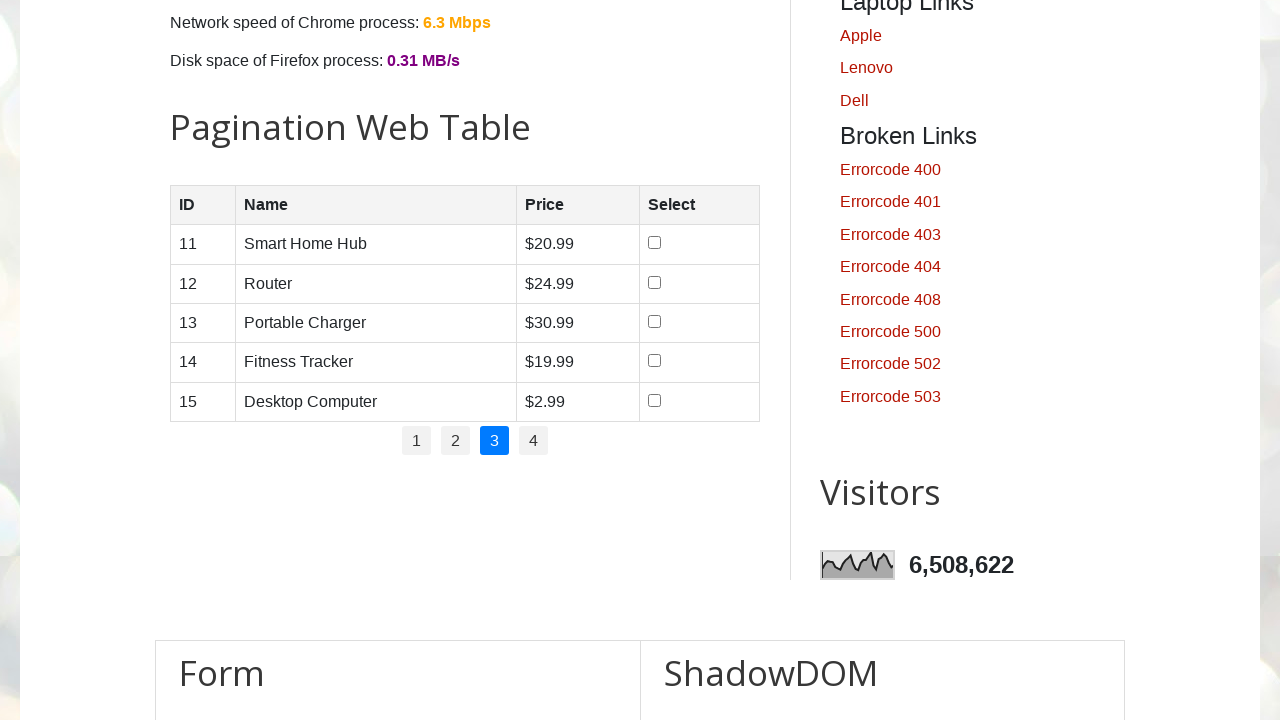

Waited for page to load after pagination click
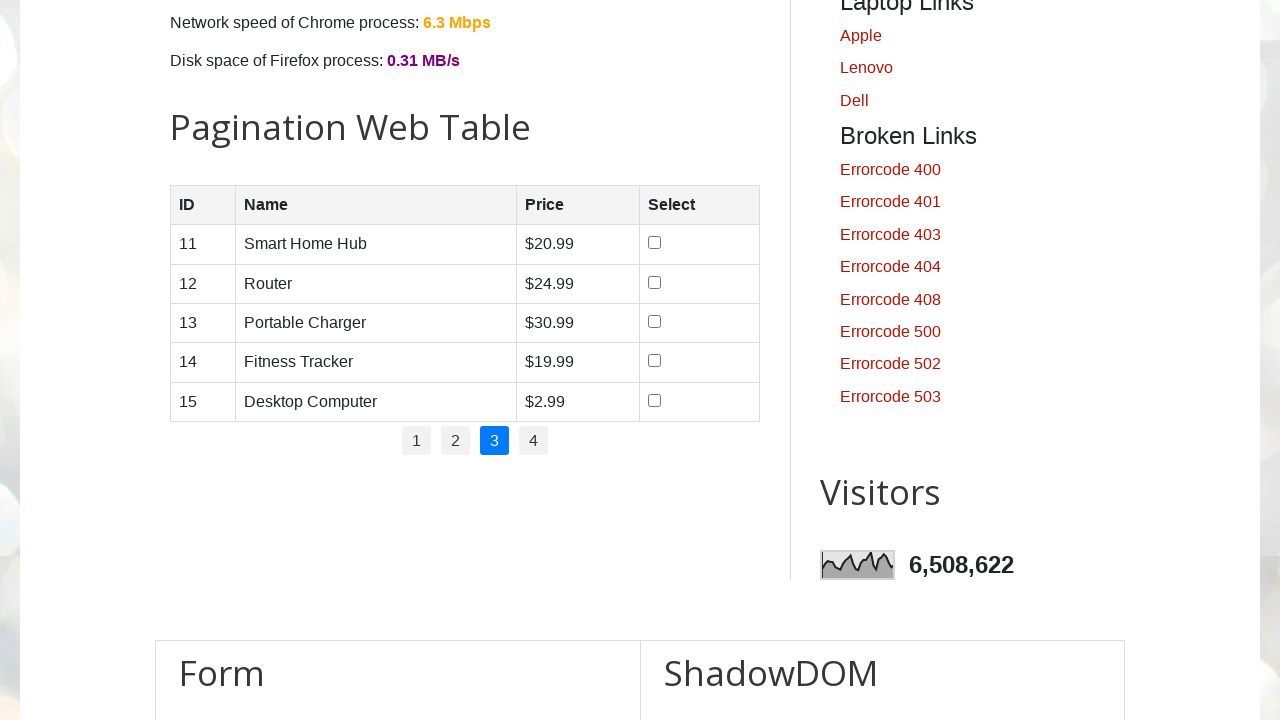

Clicked pagination link for page 3 at (534, 441) on #pagination li a >> nth=3
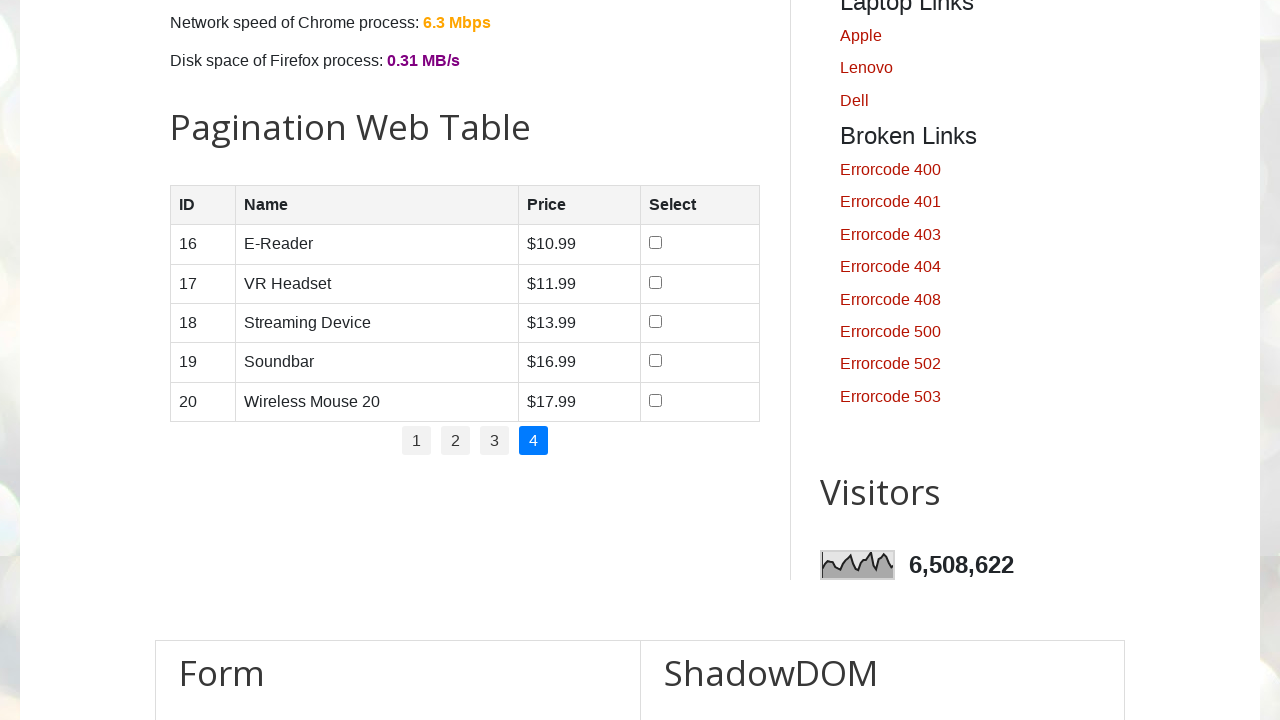

Waited for page to load after pagination click
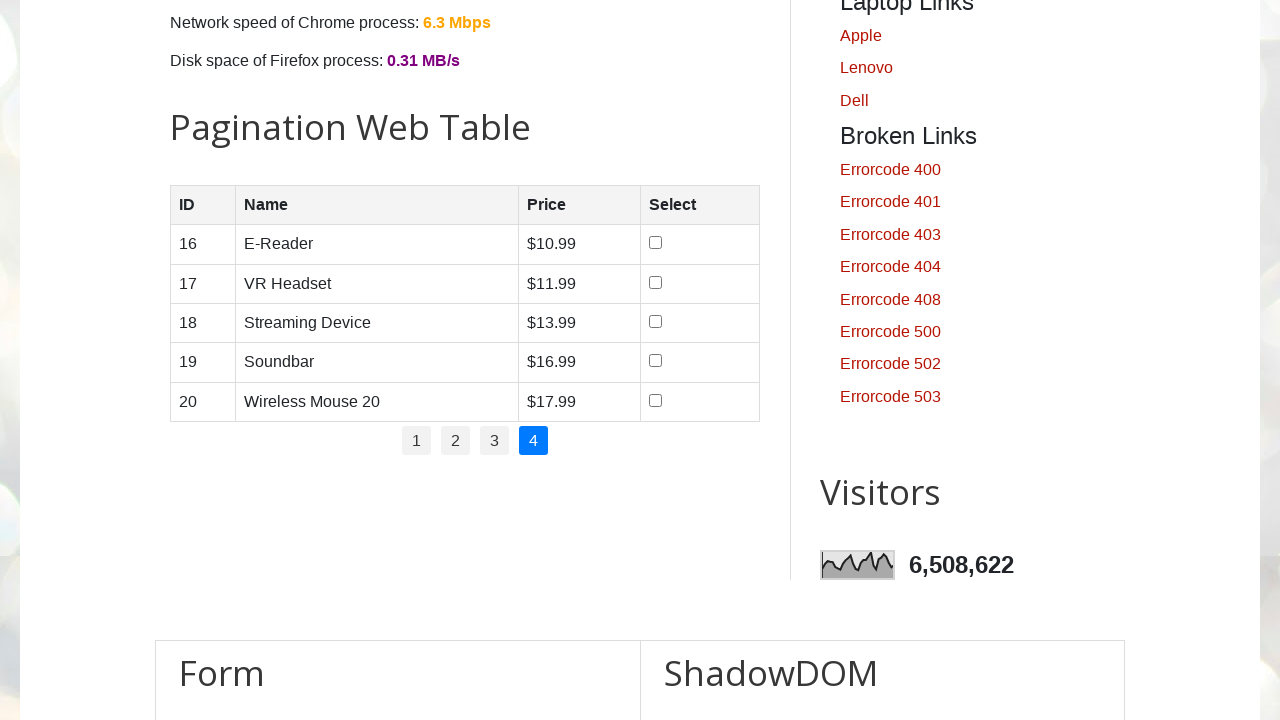

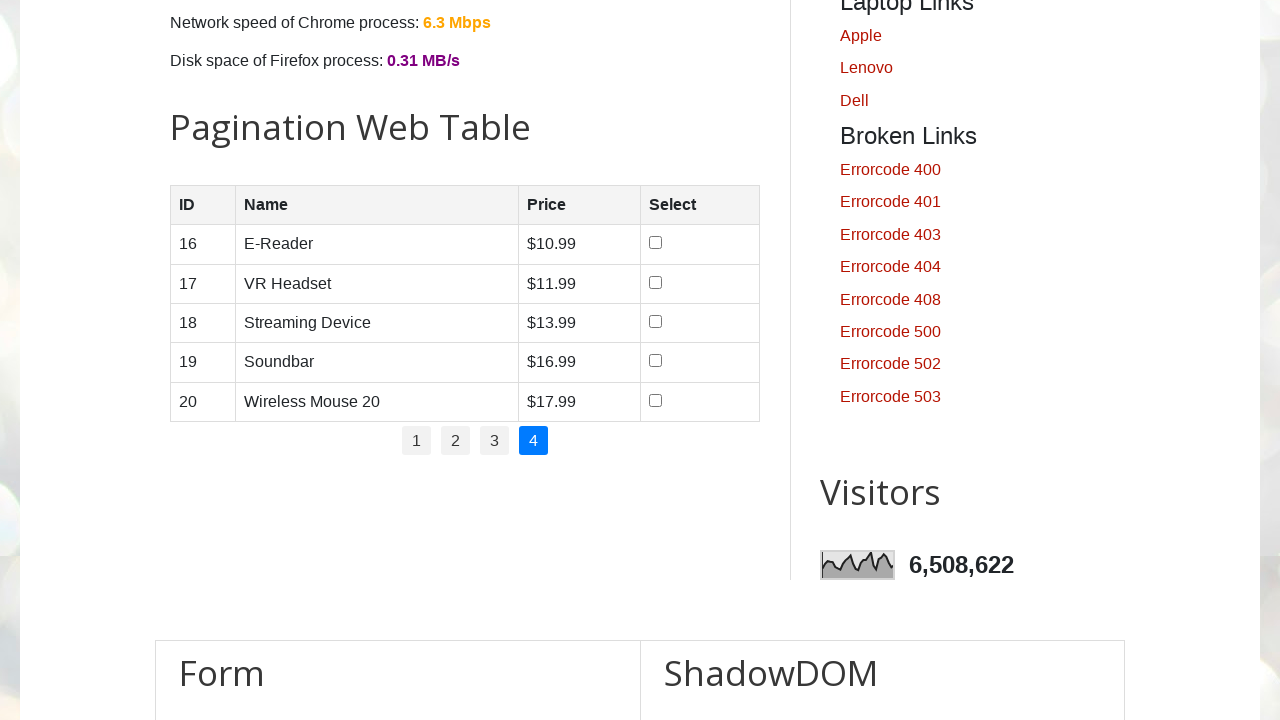